Tests that clicking clear completed removes completed items from the list

Starting URL: https://demo.playwright.dev/todomvc

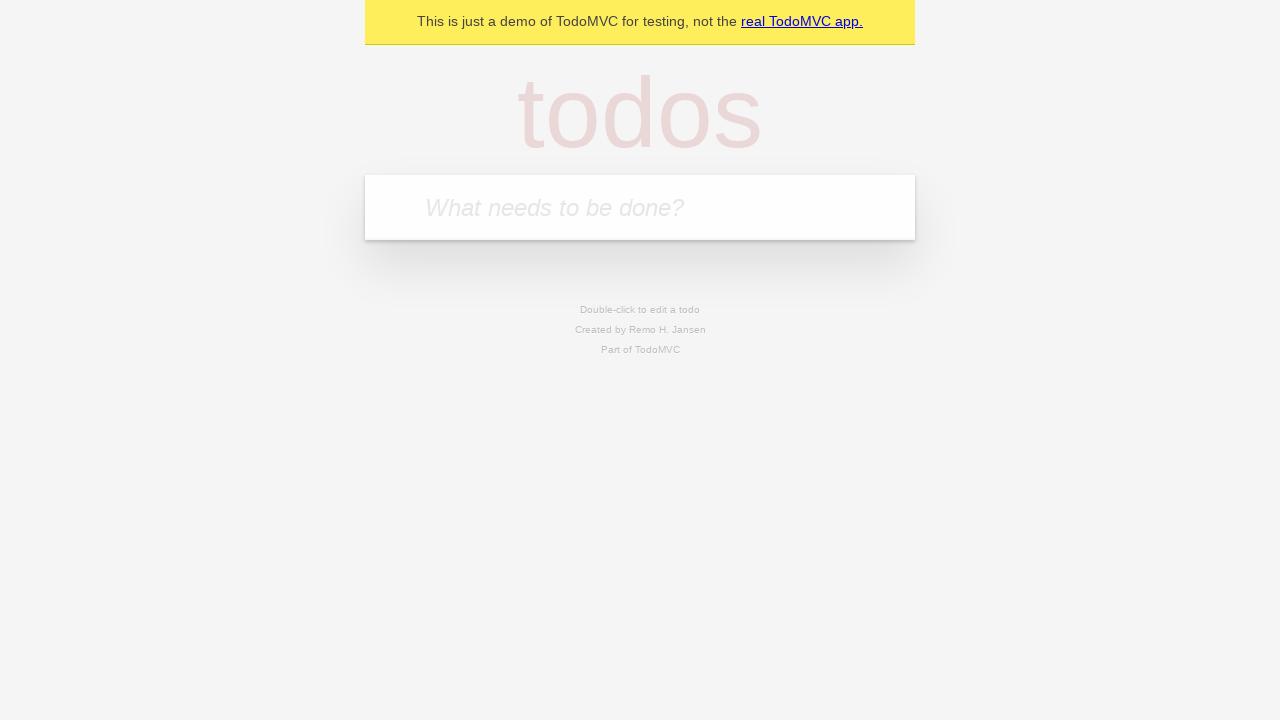

Filled first todo input with 'buy some cheese' on .new-todo
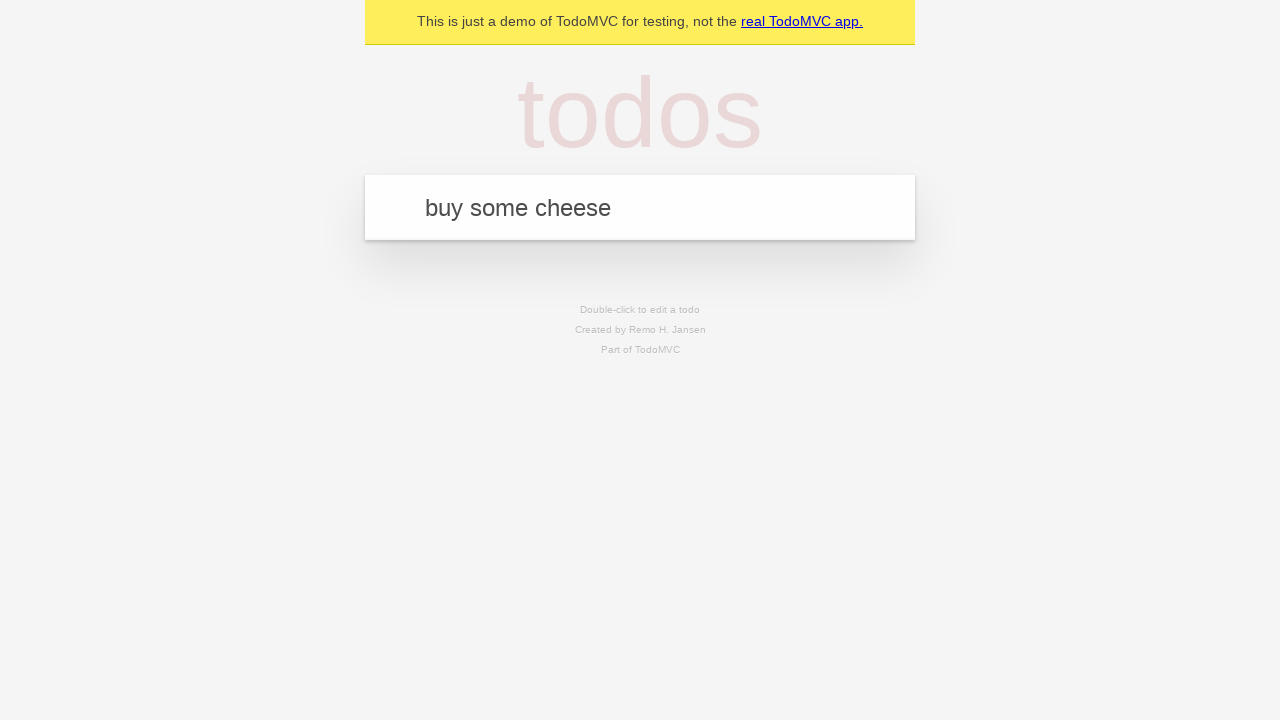

Pressed Enter to add first todo on .new-todo
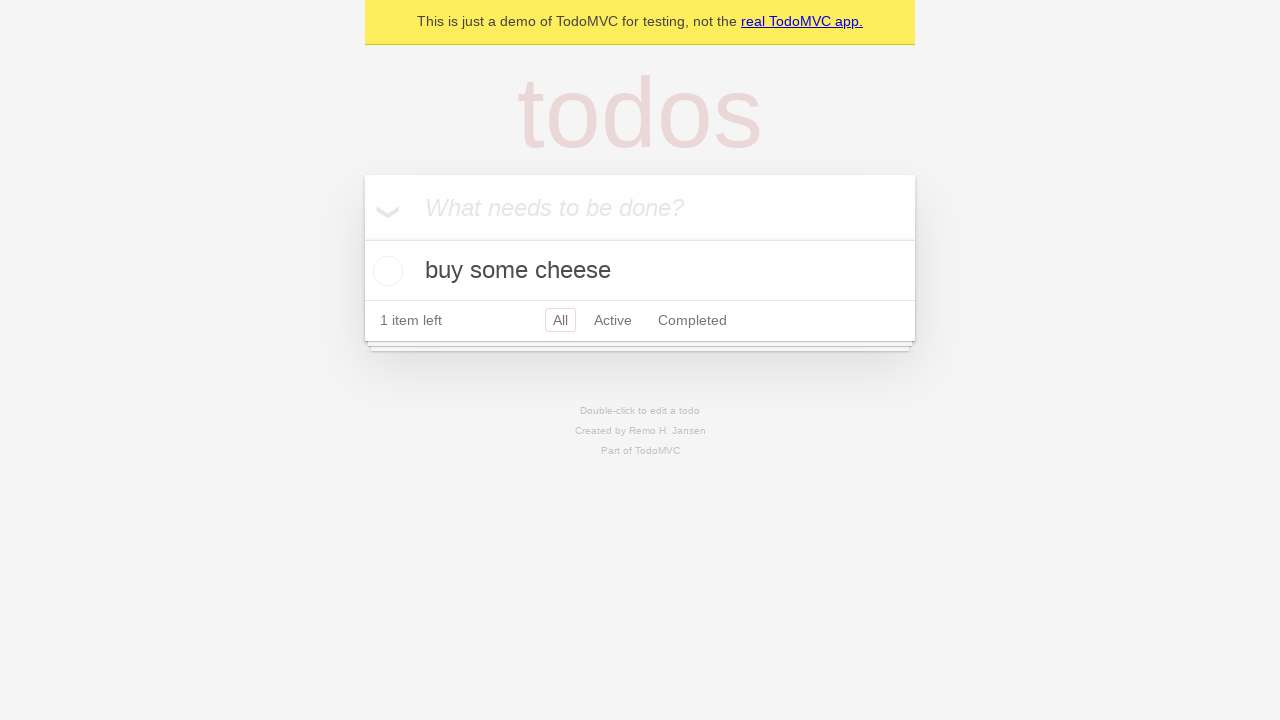

Filled second todo input with 'feed the cat' on .new-todo
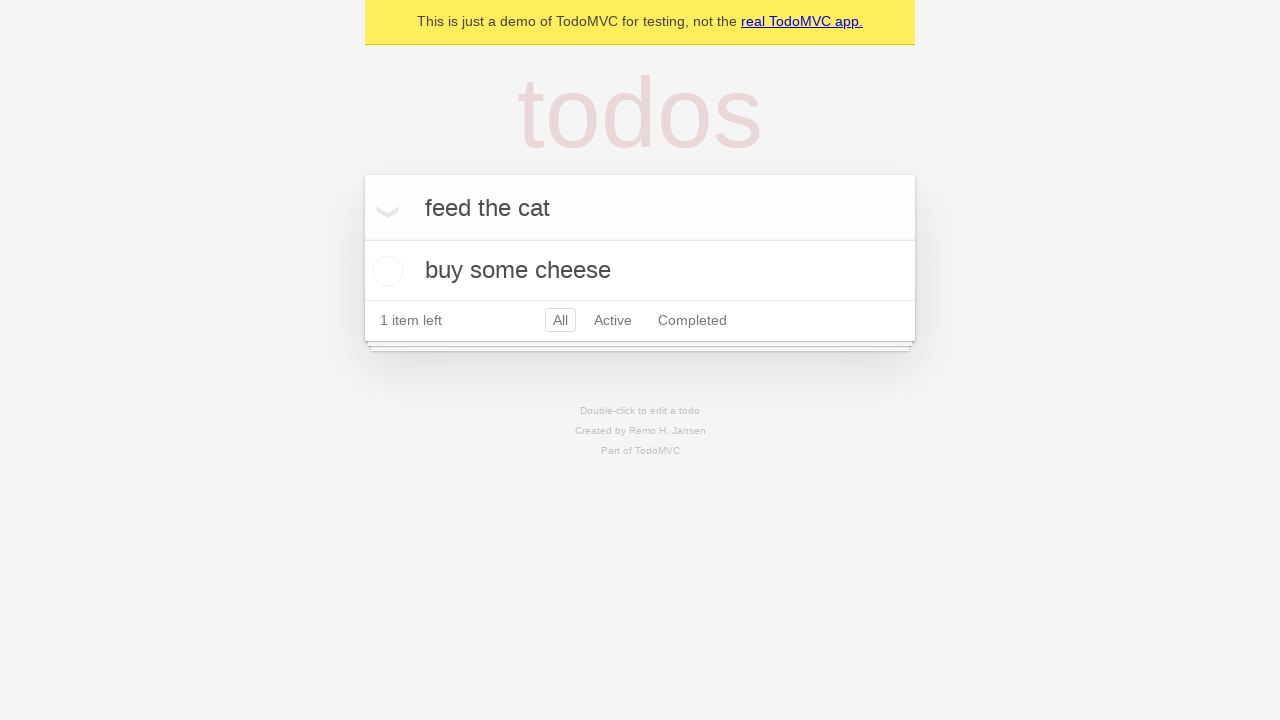

Pressed Enter to add second todo on .new-todo
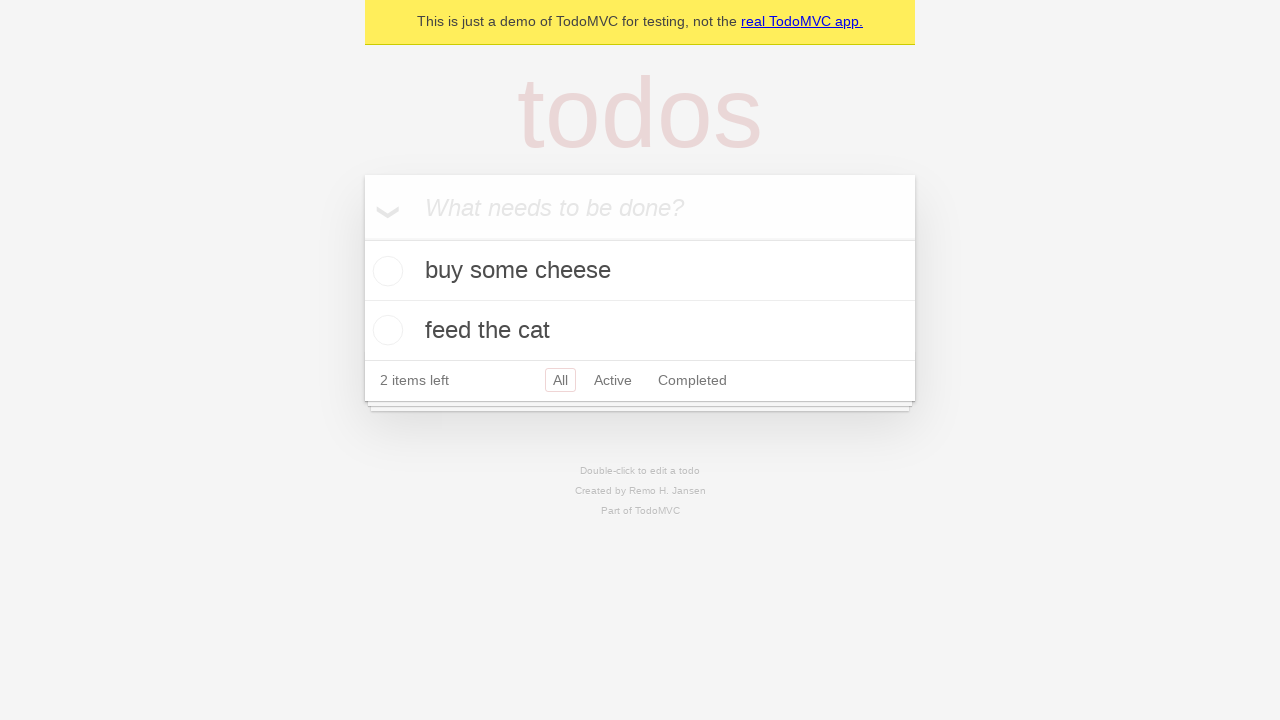

Filled third todo input with 'book a doctors appointment' on .new-todo
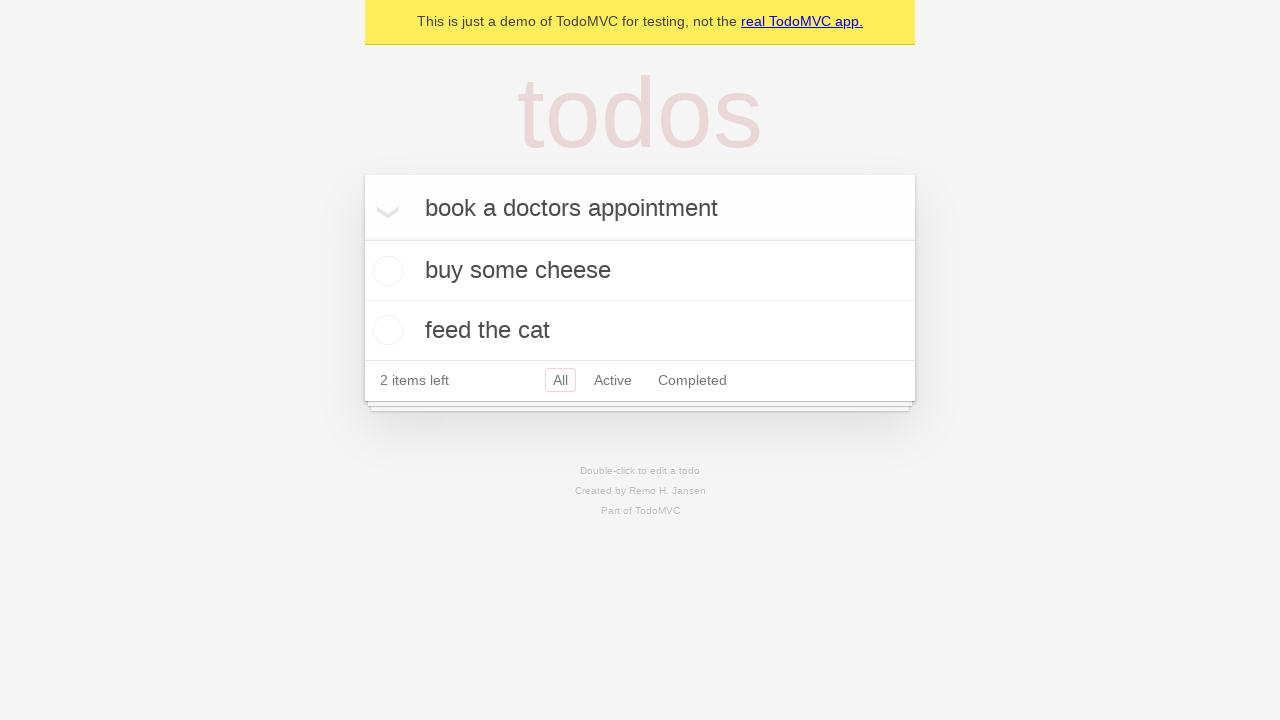

Pressed Enter to add third todo on .new-todo
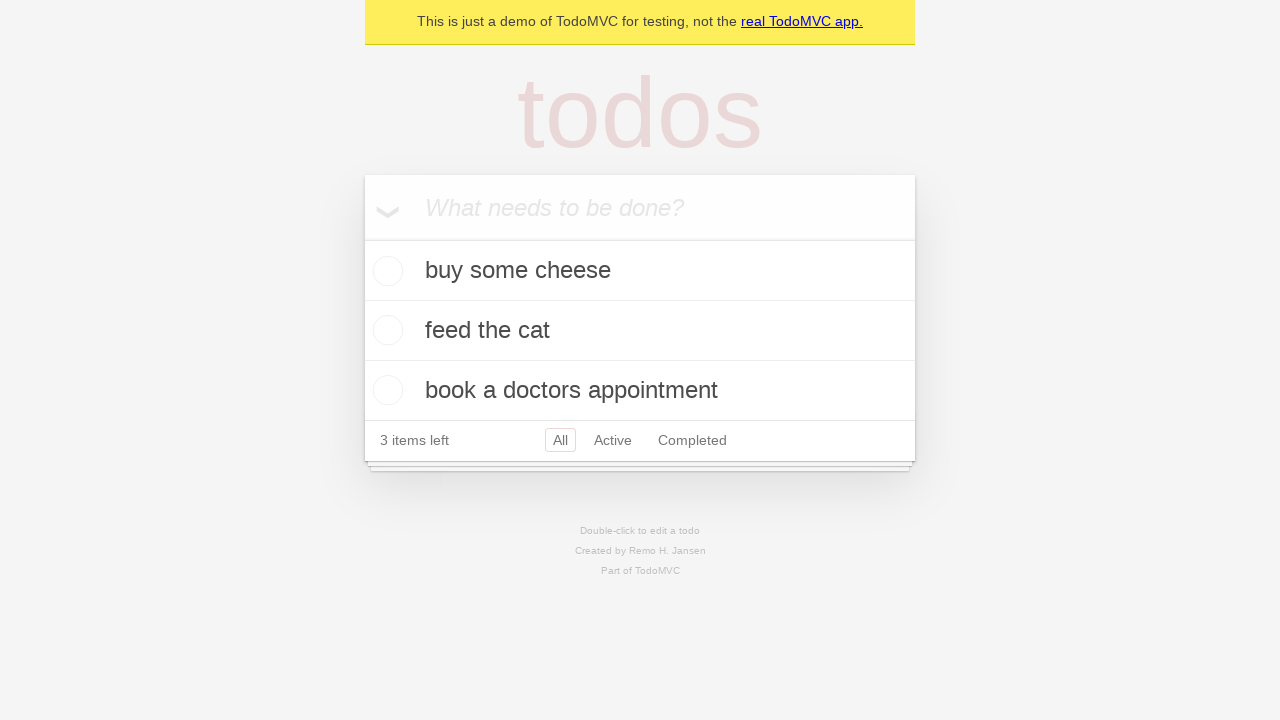

Checked the second todo to mark it as completed at (385, 330) on .todo-list li >> nth=1 >> .toggle
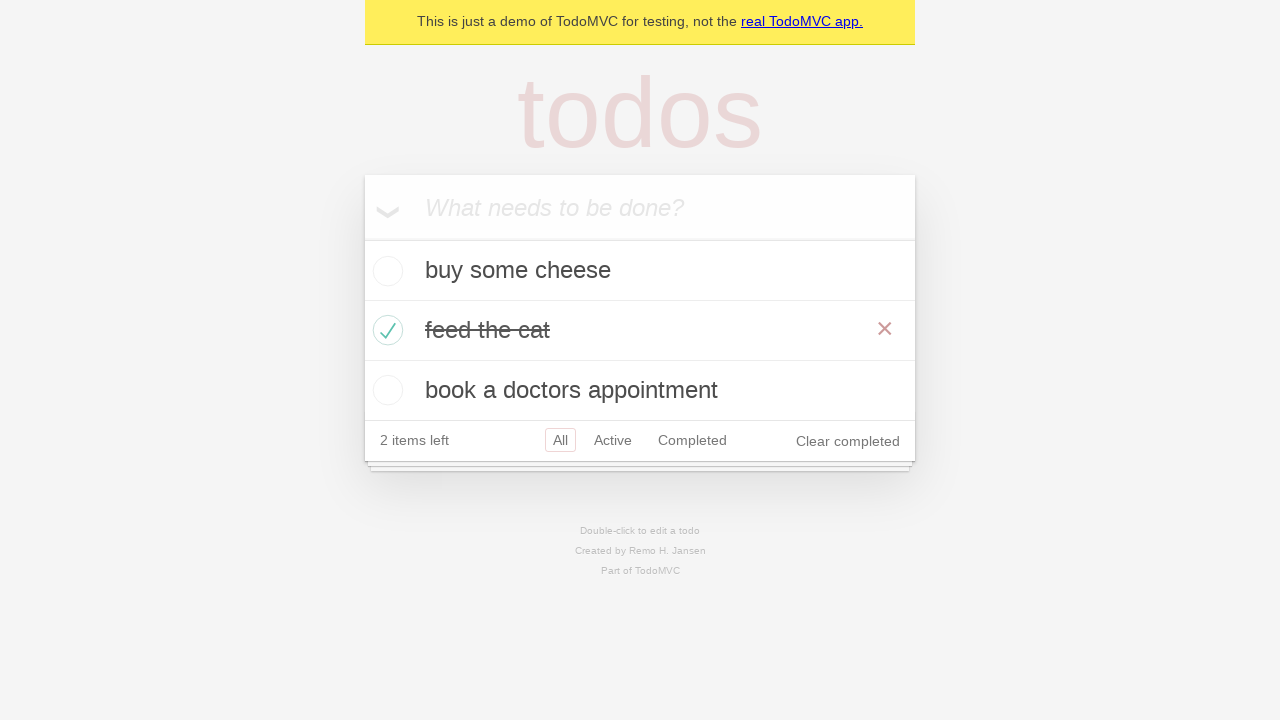

Clicked 'Clear Completed' button to remove completed items at (848, 441) on .clear-completed
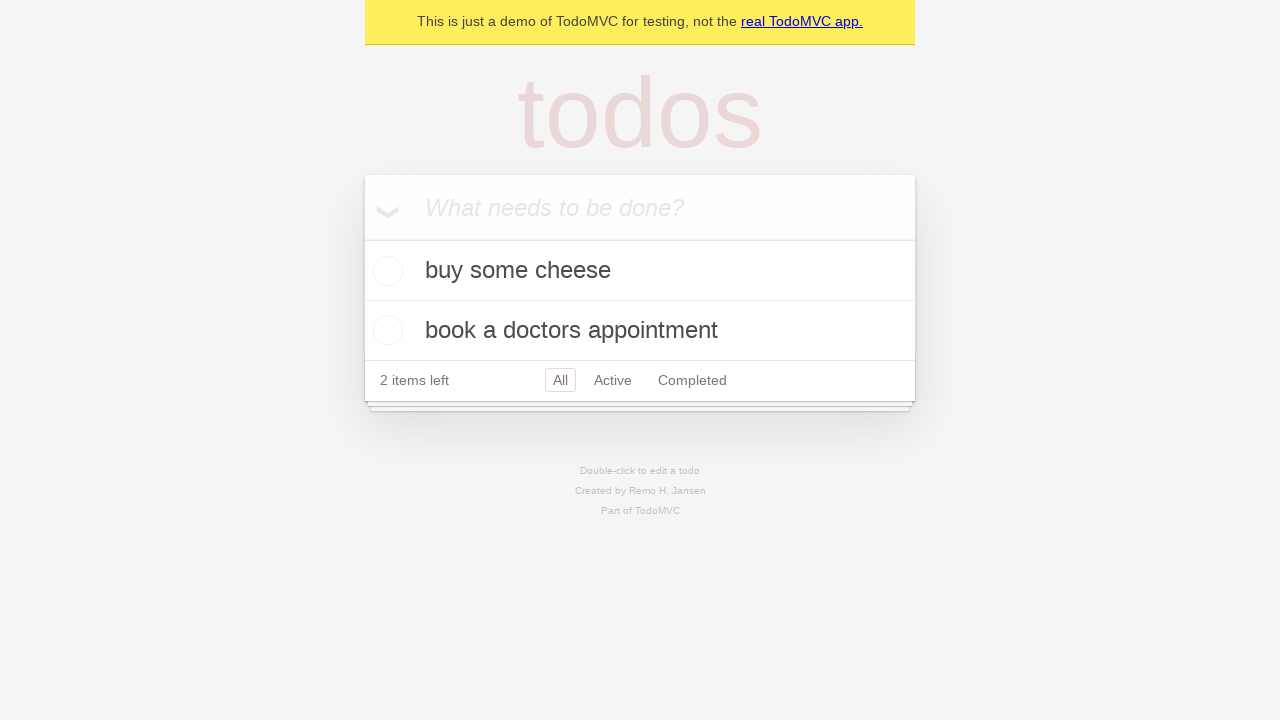

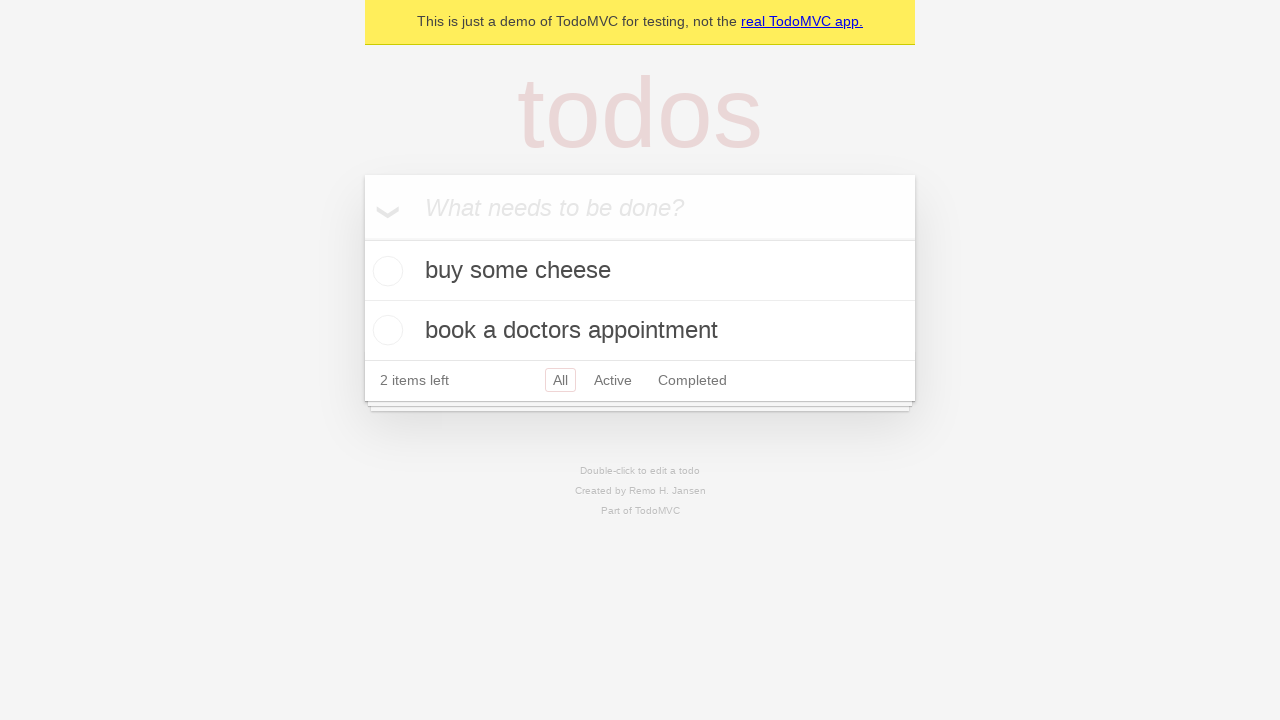